Navigates to OrangeHRM demo login page and verifies URL properties (ends with "login", contains "demo") and that the page title contains "HRM"

Starting URL: https://opensource-demo.orangehrmlive.com/web/index.php/auth/login

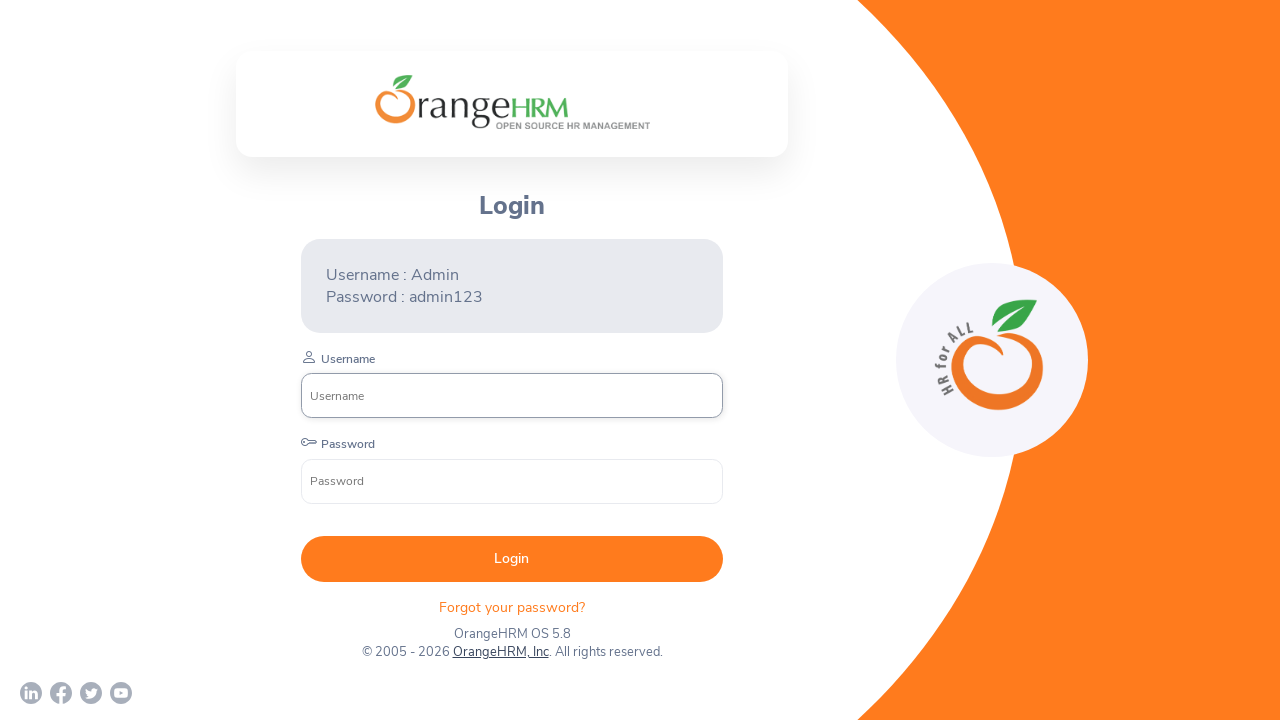

Page loaded (domcontentloaded state)
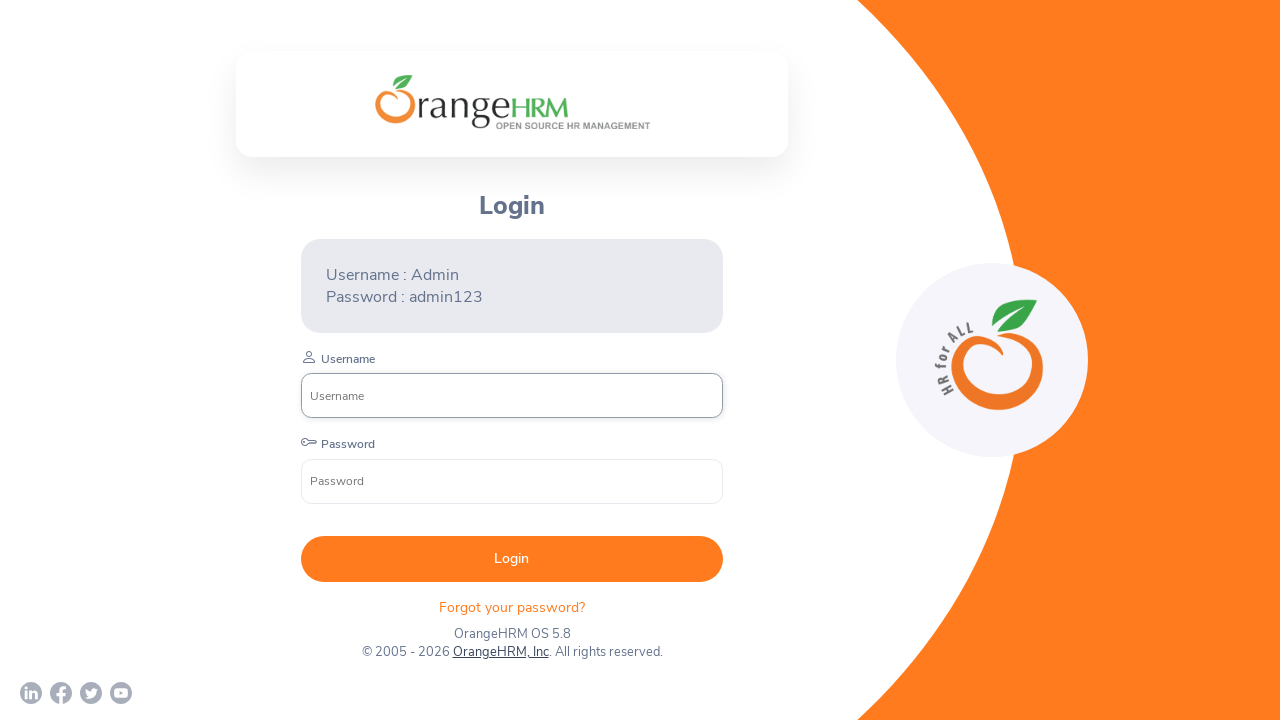

Verified that URL ends with 'login'
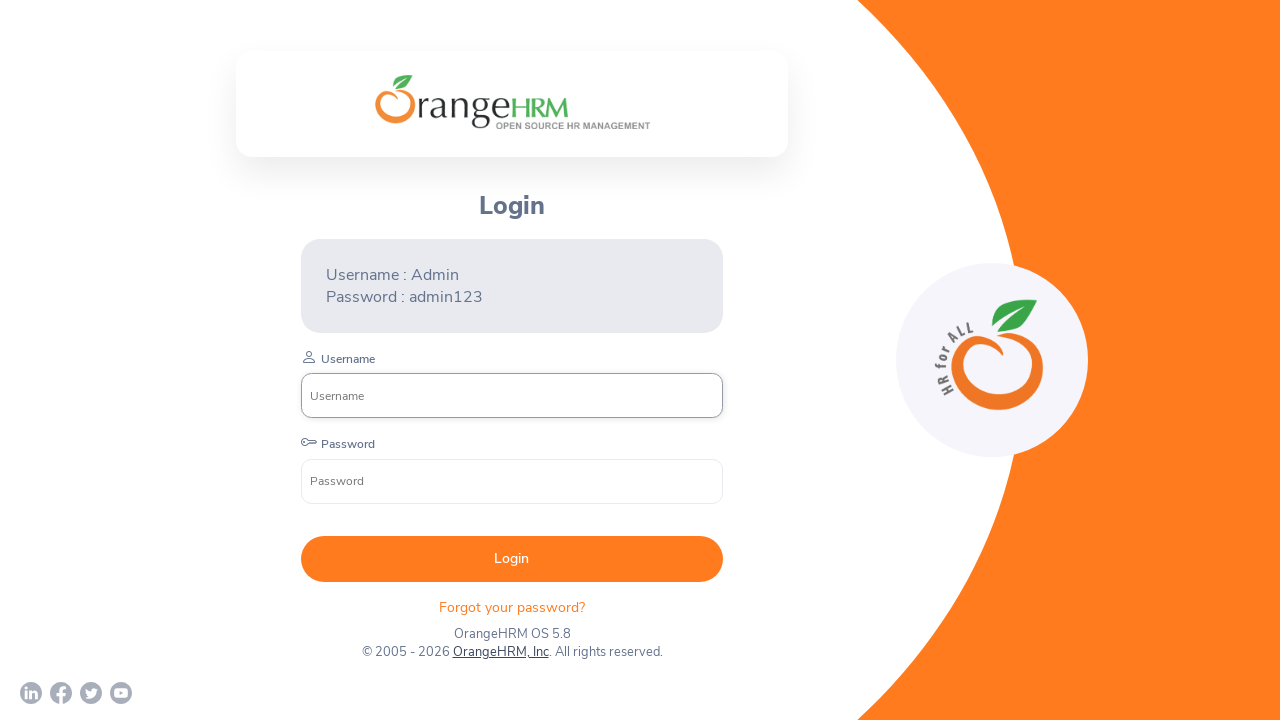

Verified that URL contains 'demo'
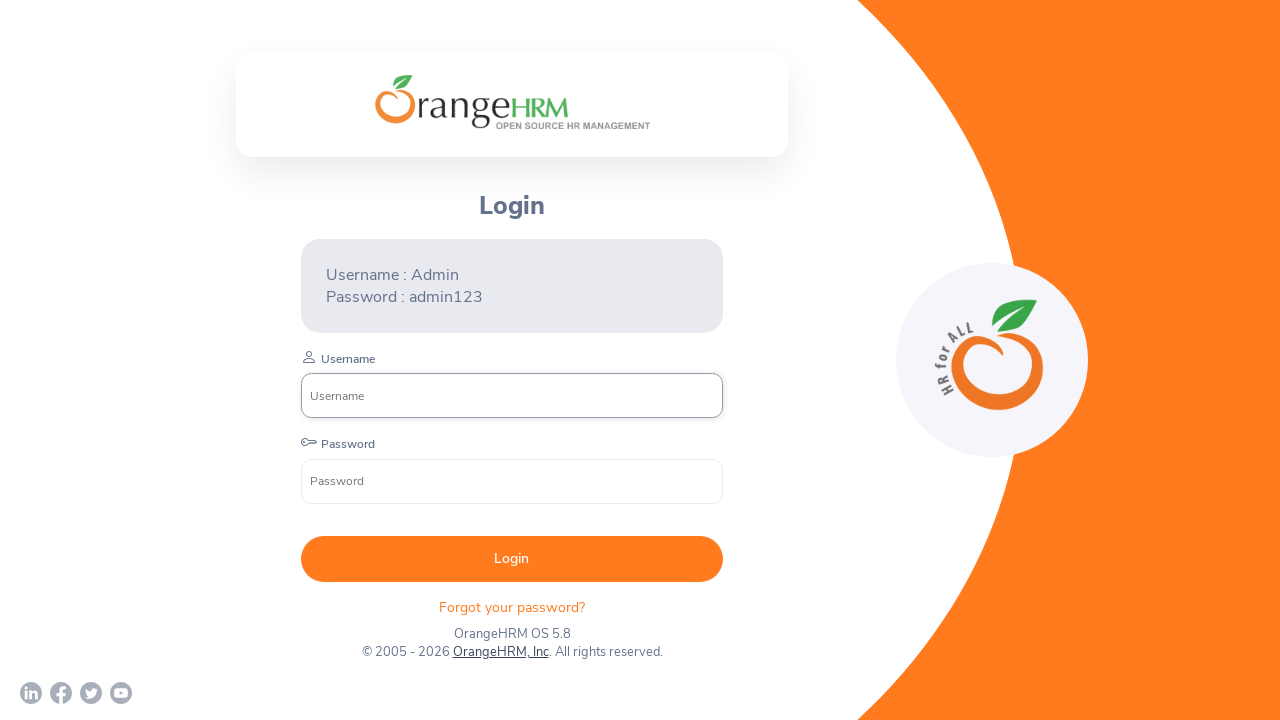

Verified that page title contains 'HRM'
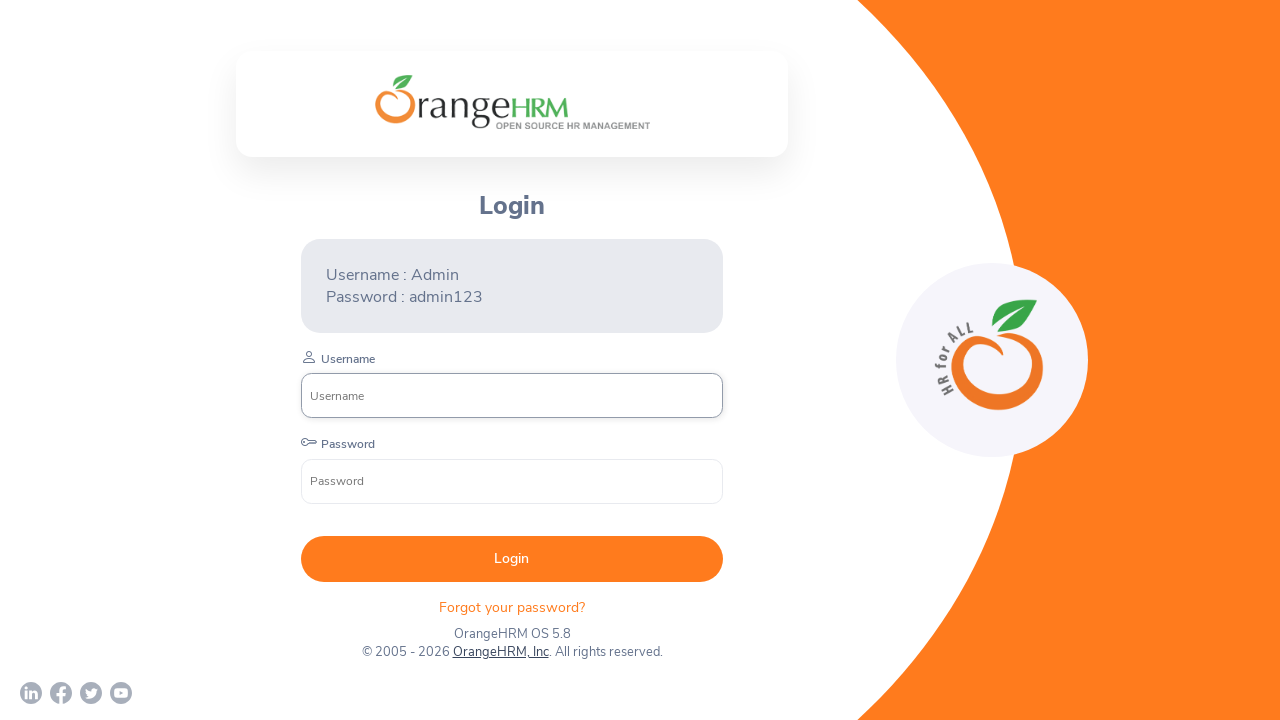

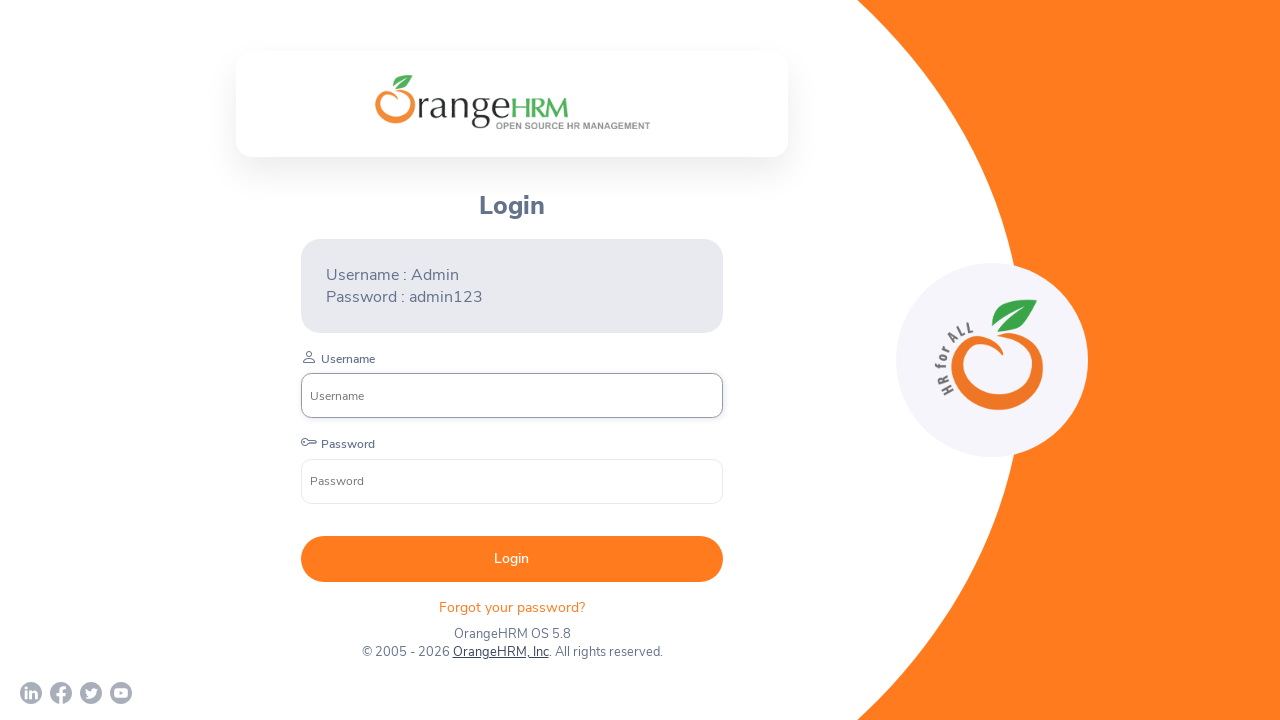